Tests Safebooru image search functionality by entering search tags, submitting the search, clicking on a random result image, and verifying the full image loads.

Starting URL: https://safebooru.org/

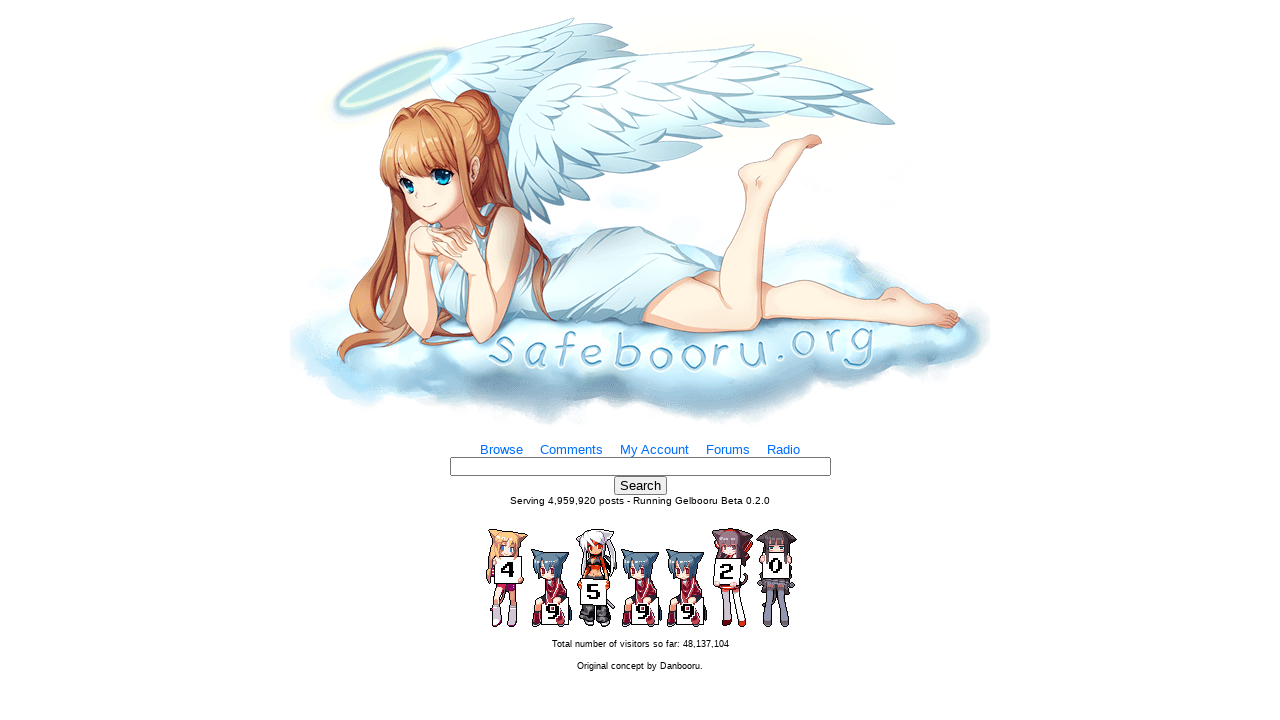

Filled search bar with tags 'blue_hair score:>=6' on input[name='tags']
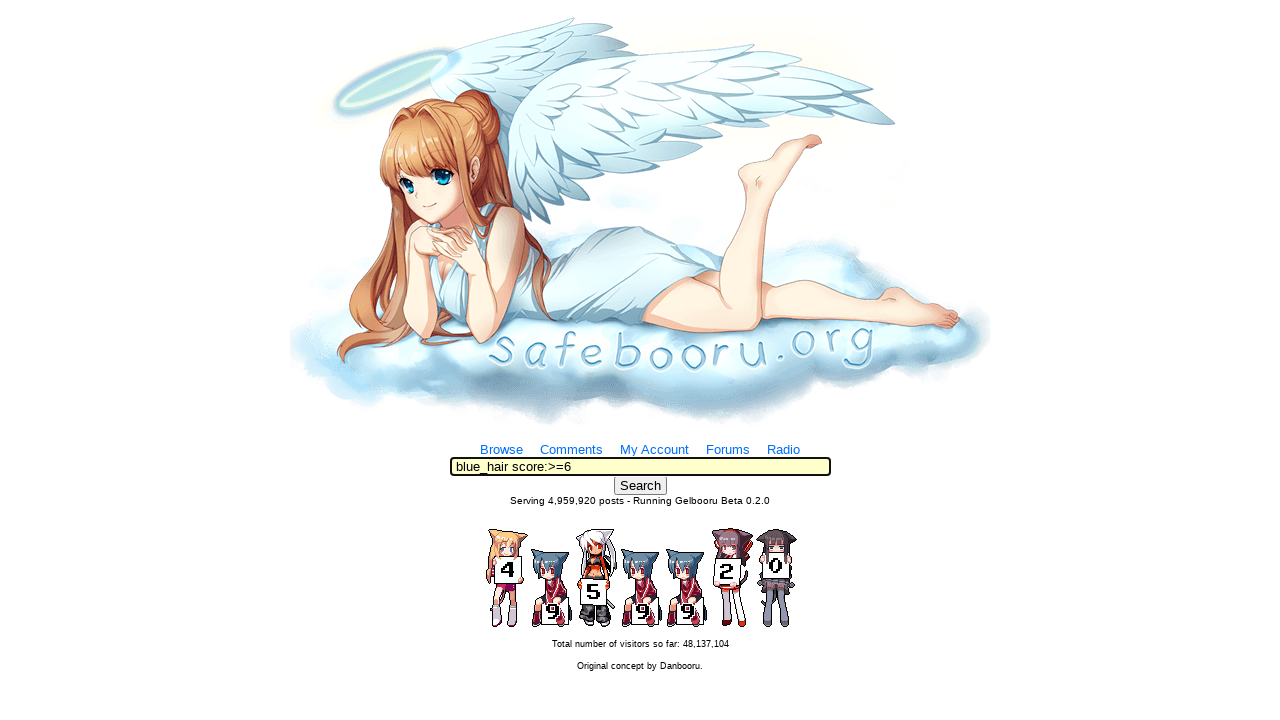

Pressed Enter to submit search on input[name='tags']
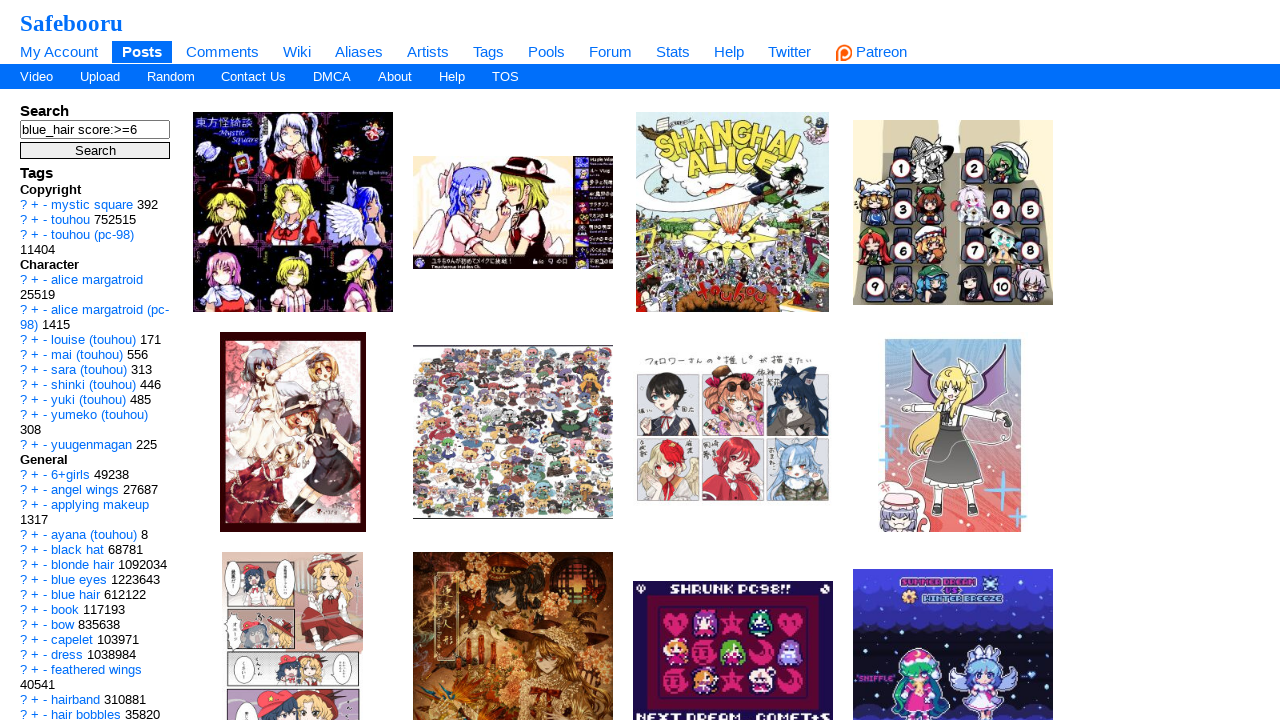

Search results loaded with preview images
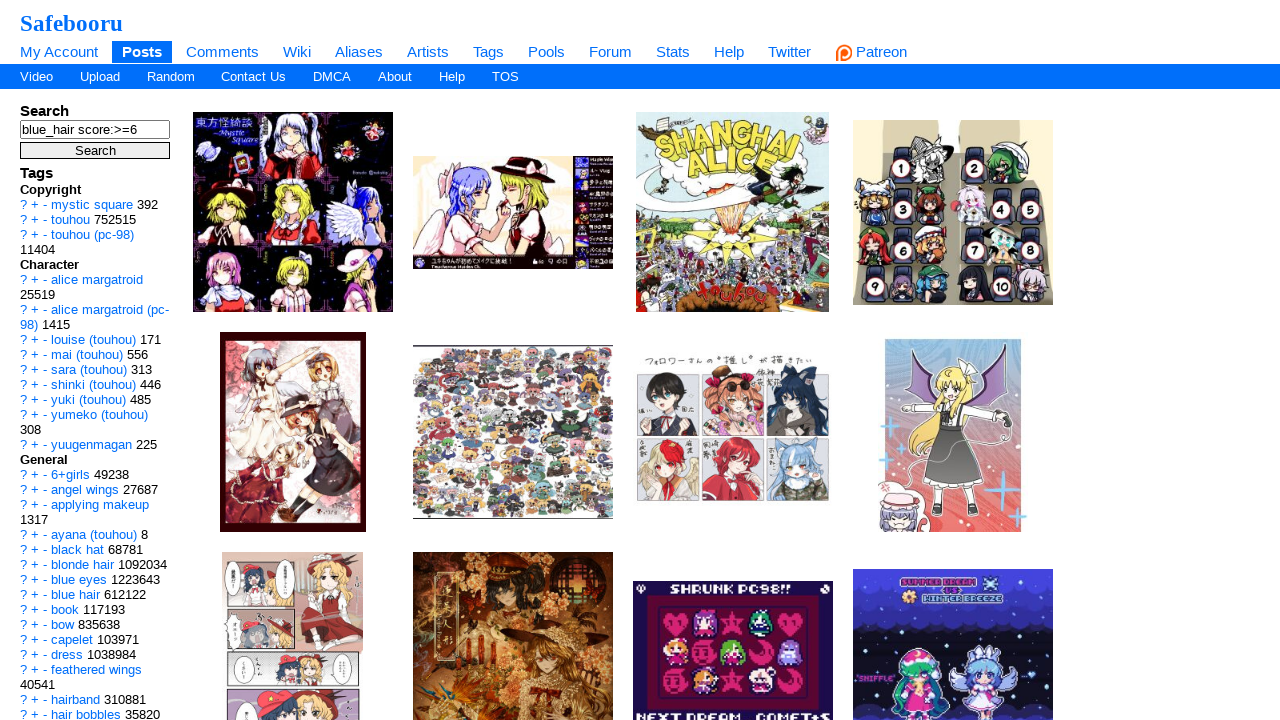

Clicked on first preview image at (293, 212) on .preview
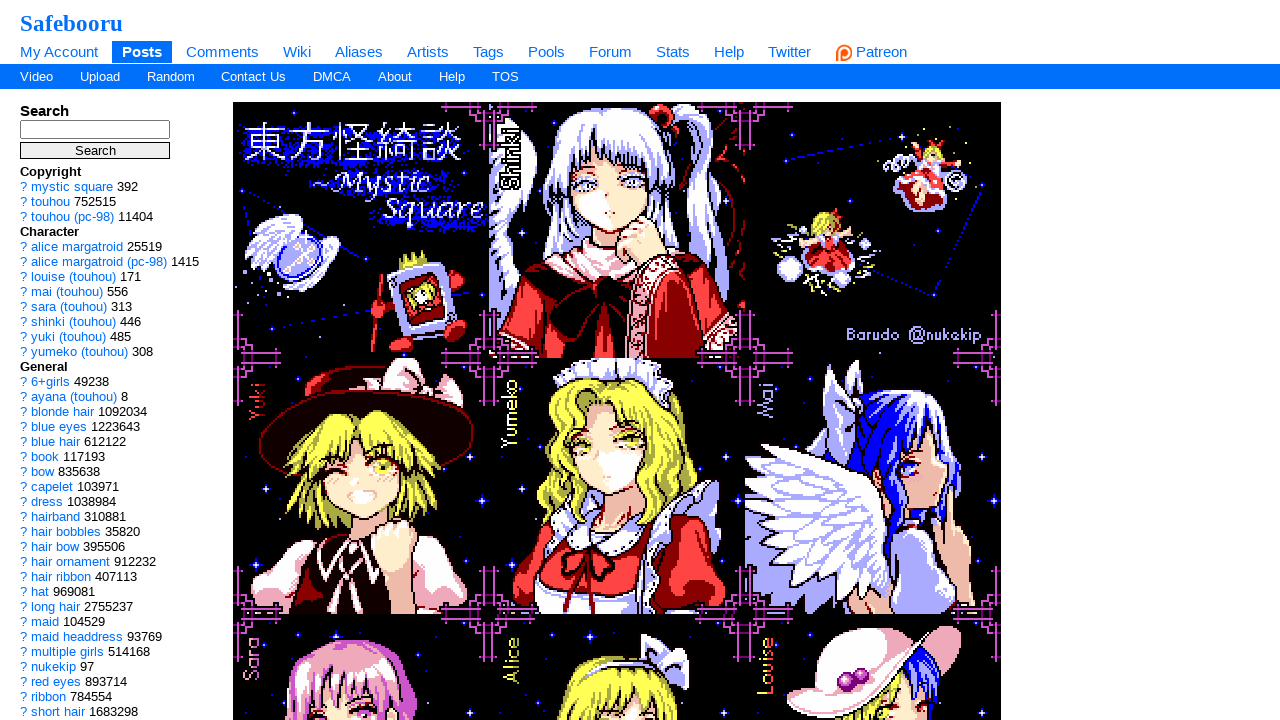

Full image loaded on post page
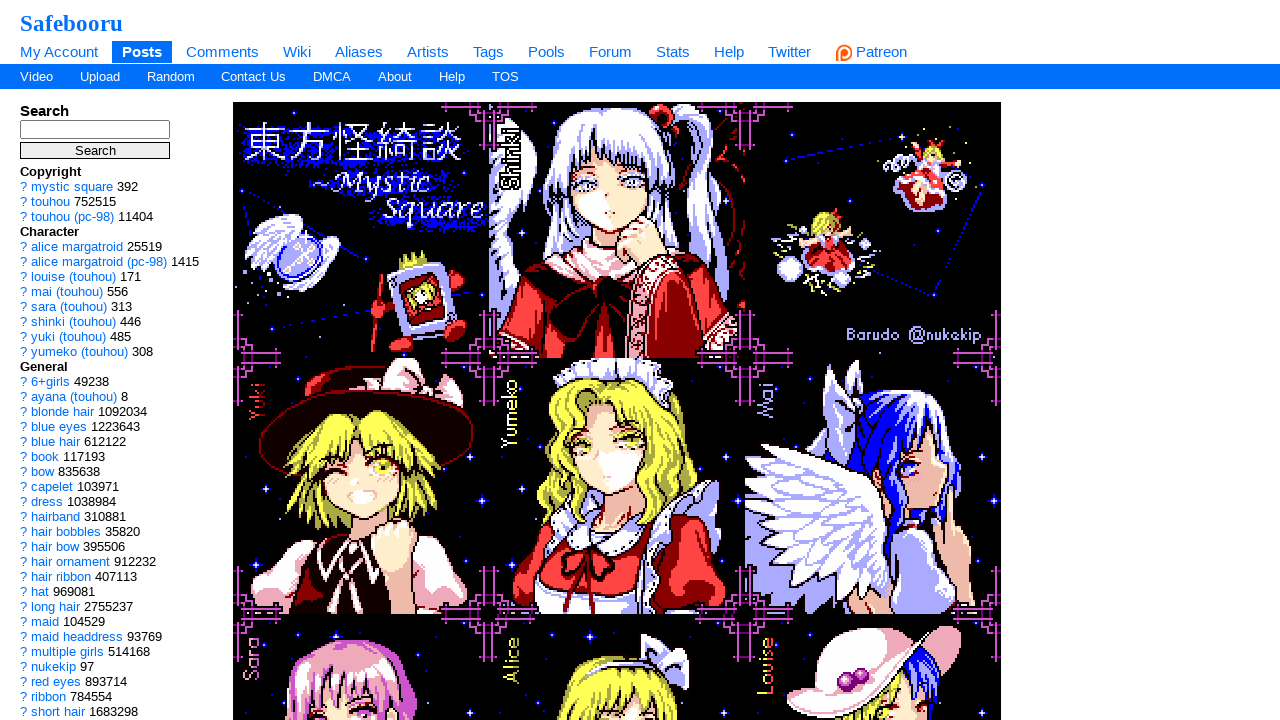

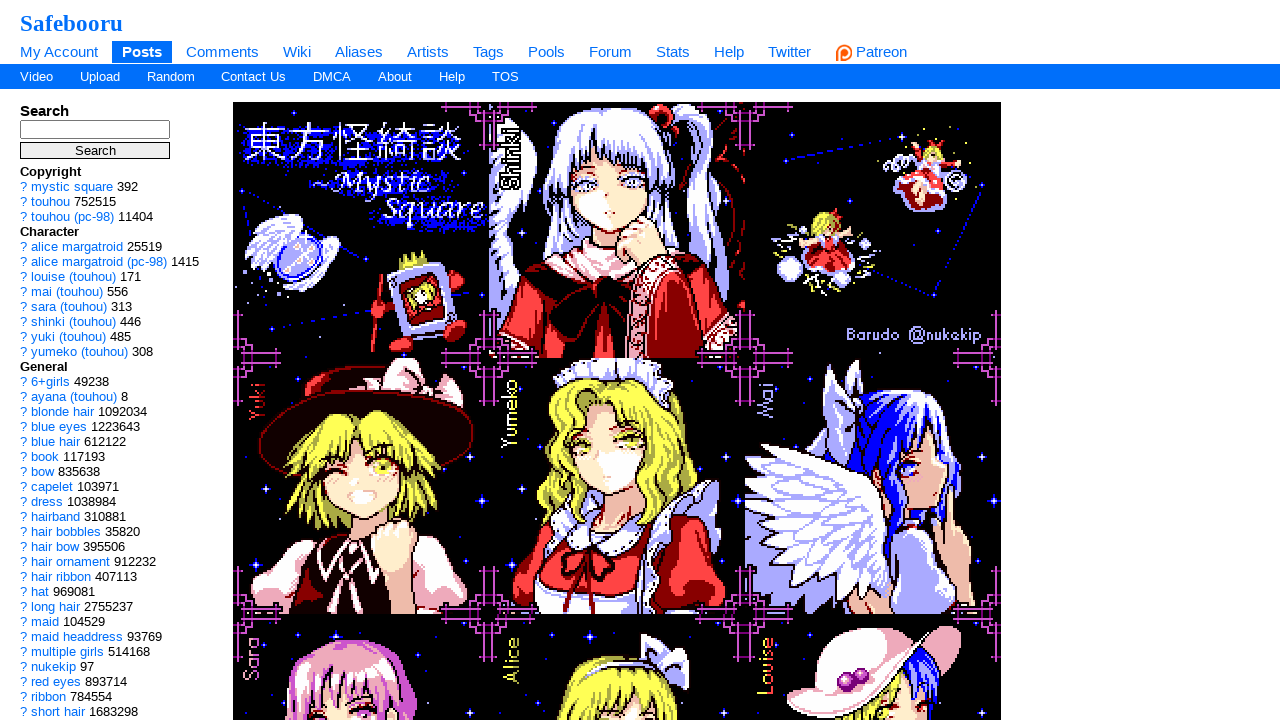